Navigates to the X-Rates USD exchange rates table page and verifies that the currency conversion table with rate values is displayed correctly.

Starting URL: https://www.x-rates.com/table/?from=USD&amount=1

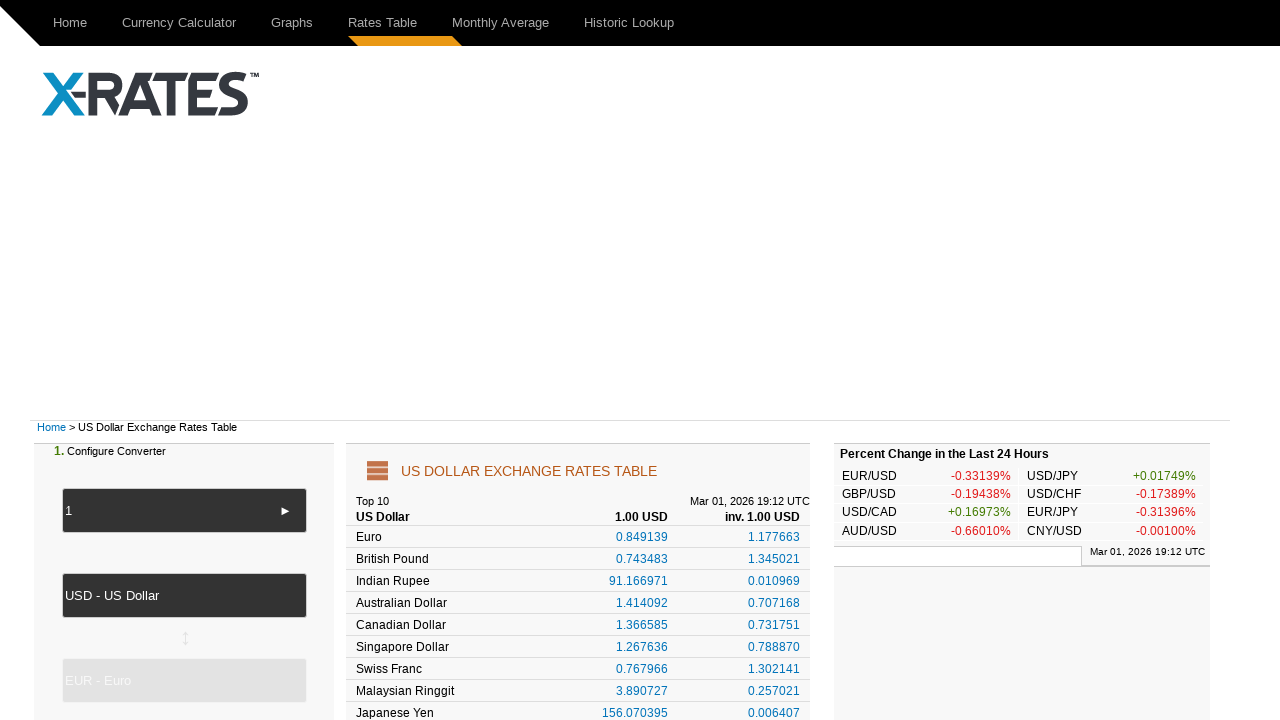

Currency exchange rates table loaded
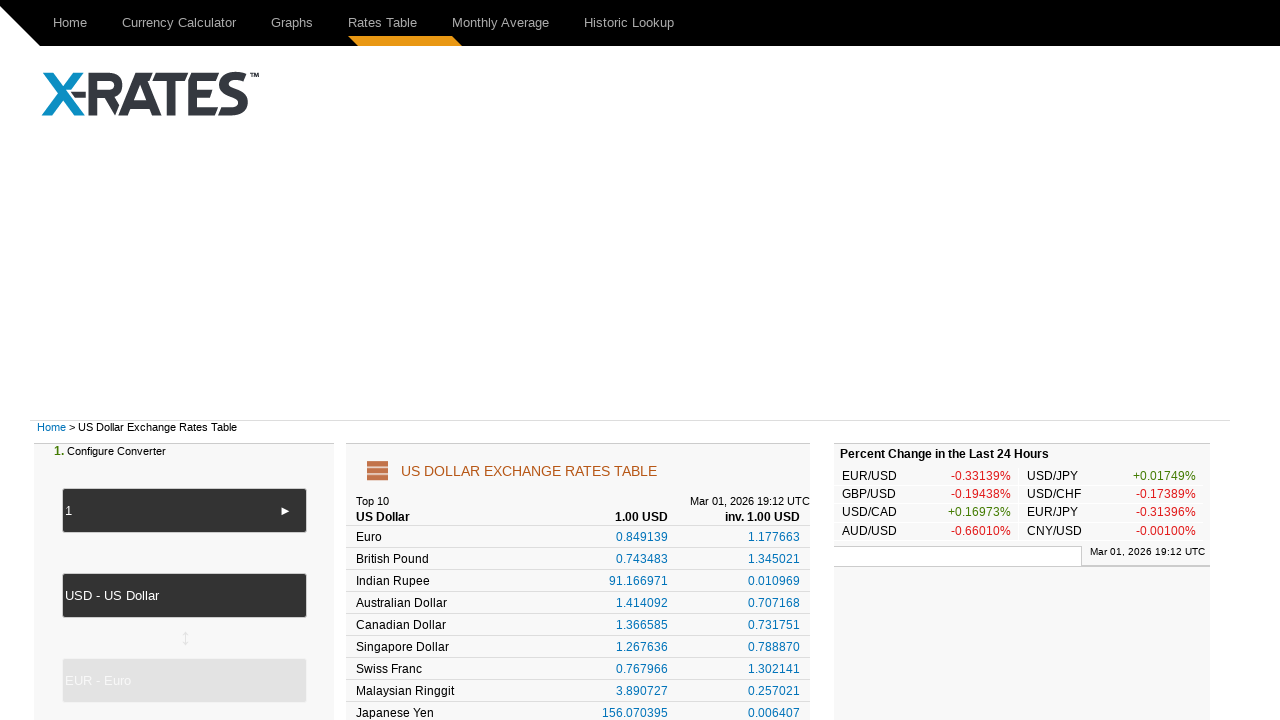

Verified that rate values are displayed in the conversion table
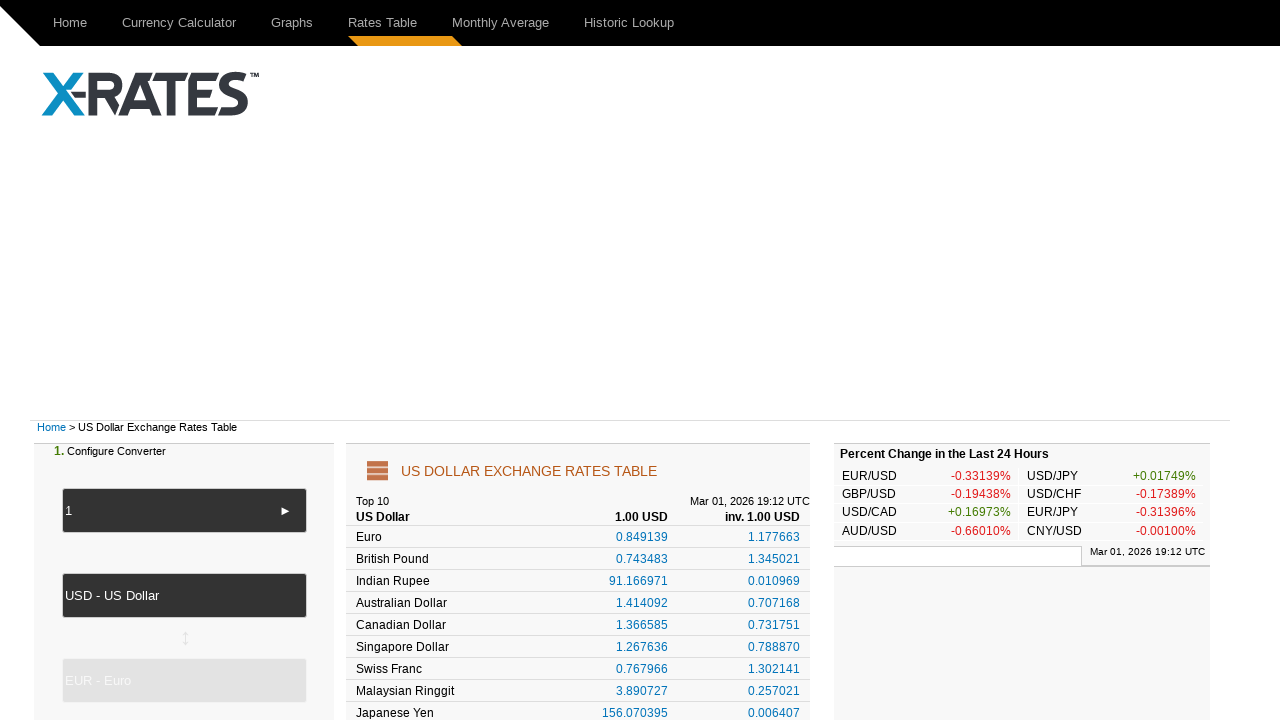

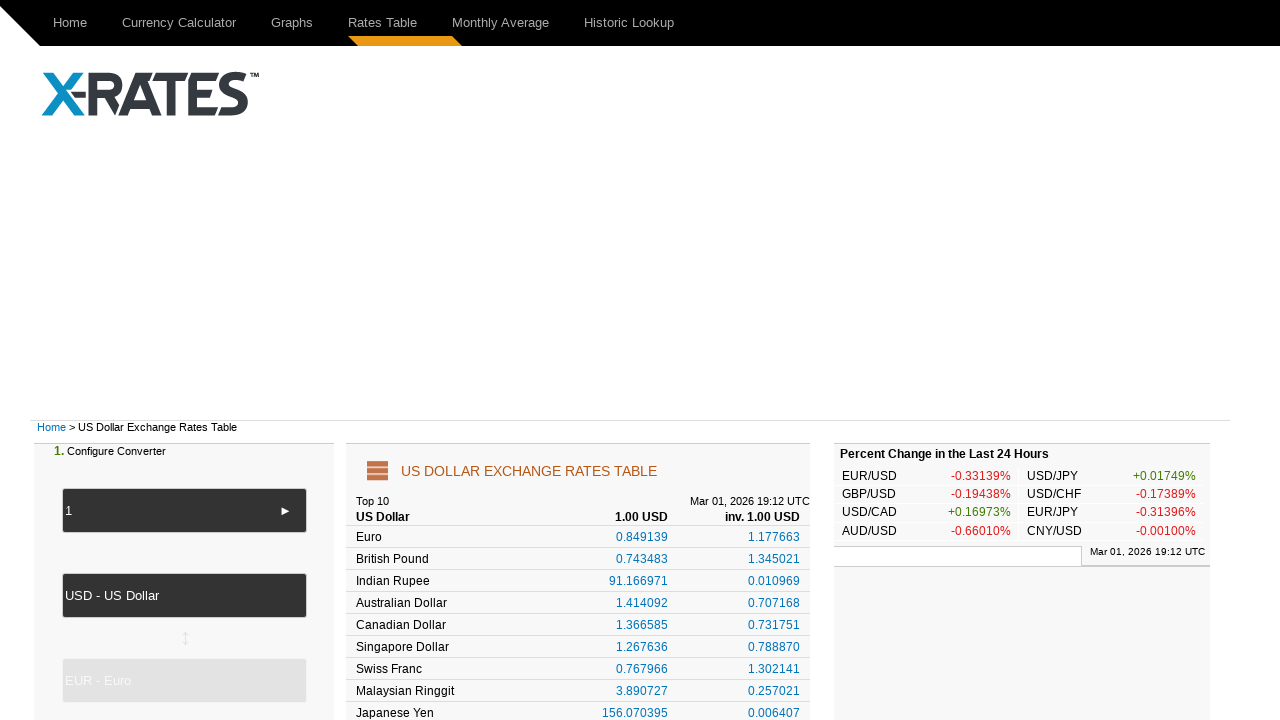